Tests checkbox functionality by clicking three checkboxes on a registration form and verifying they become checked.

Starting URL: https://demo.automationtesting.in/Register.html

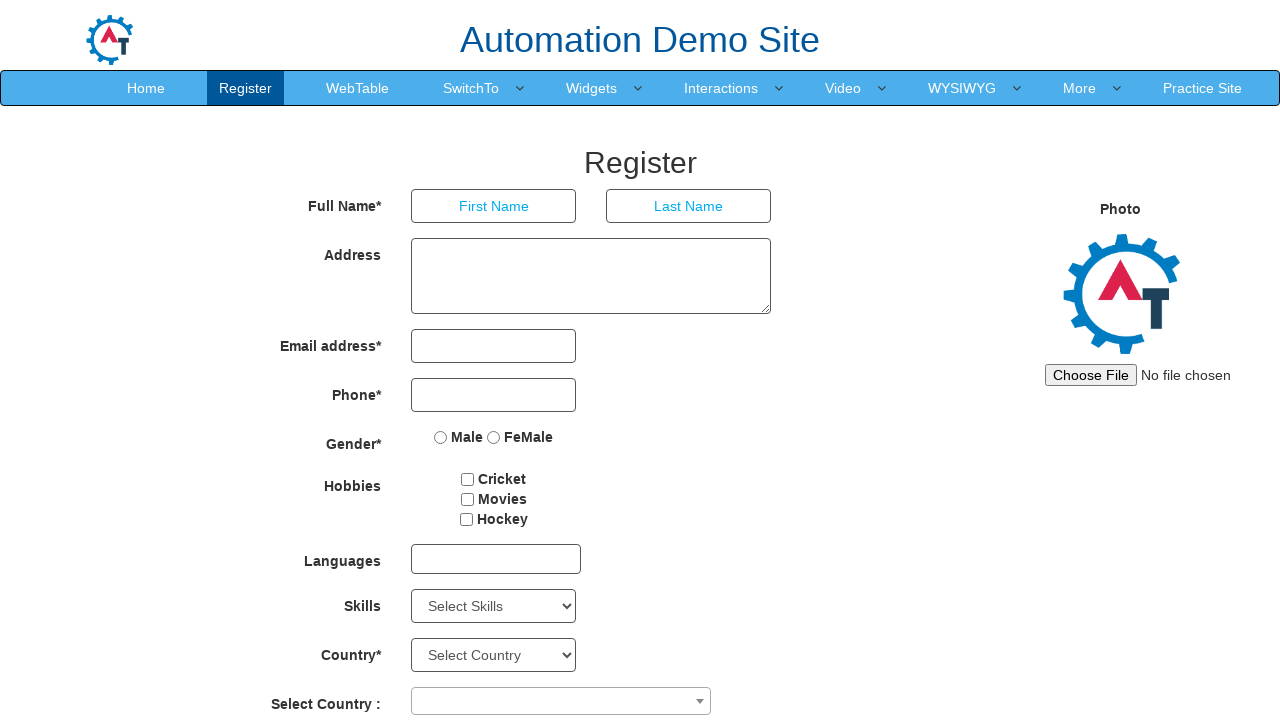

Navigated to registration form page
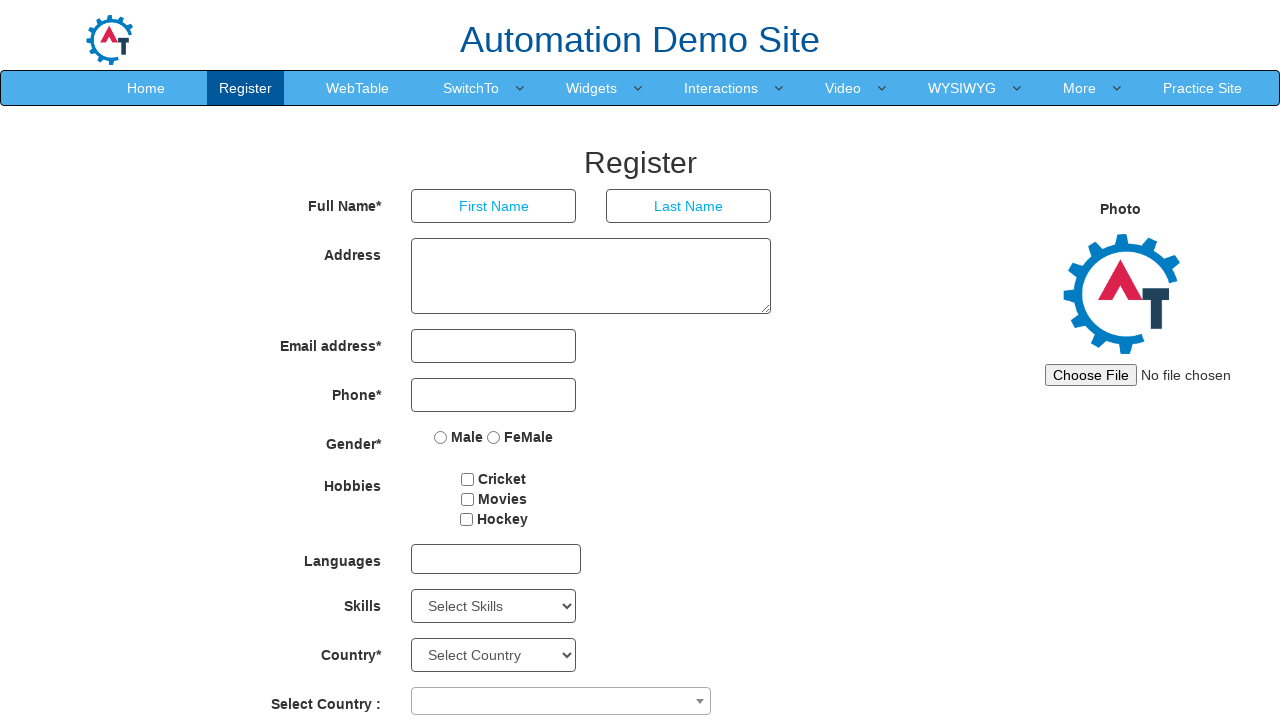

Waited for checkbox #checkbox1 to load
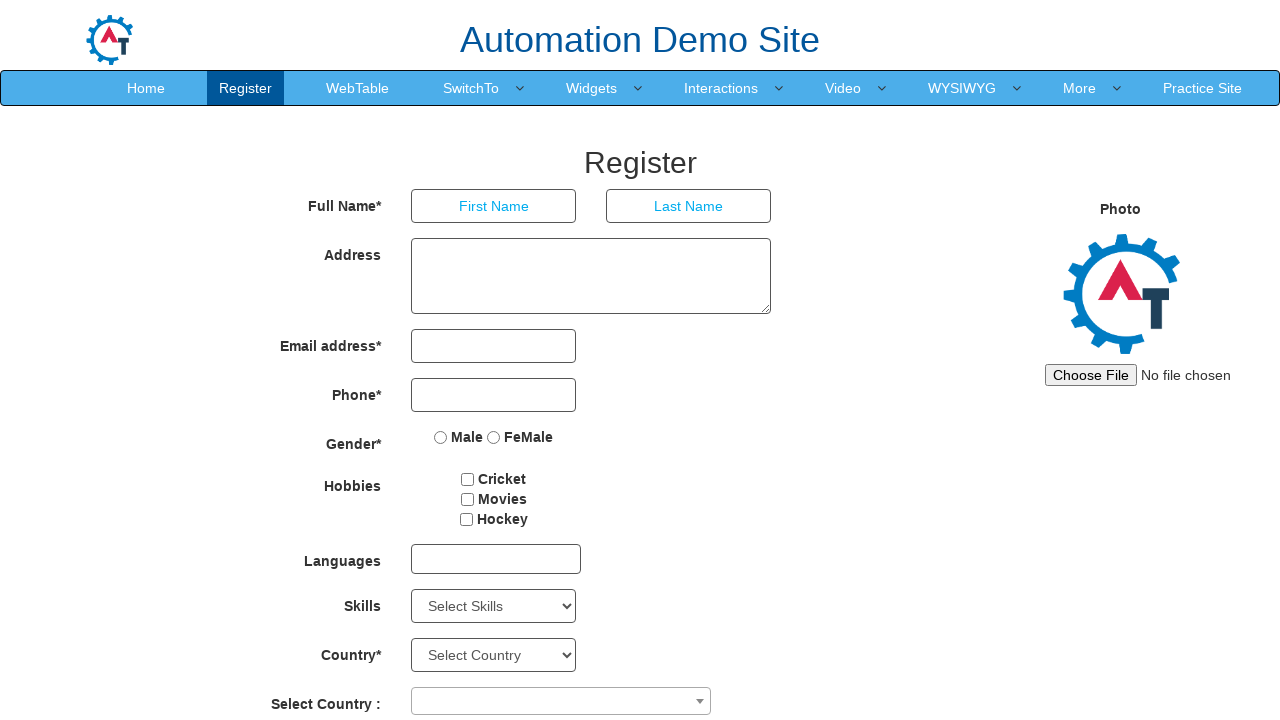

Clicked checkbox #checkbox1
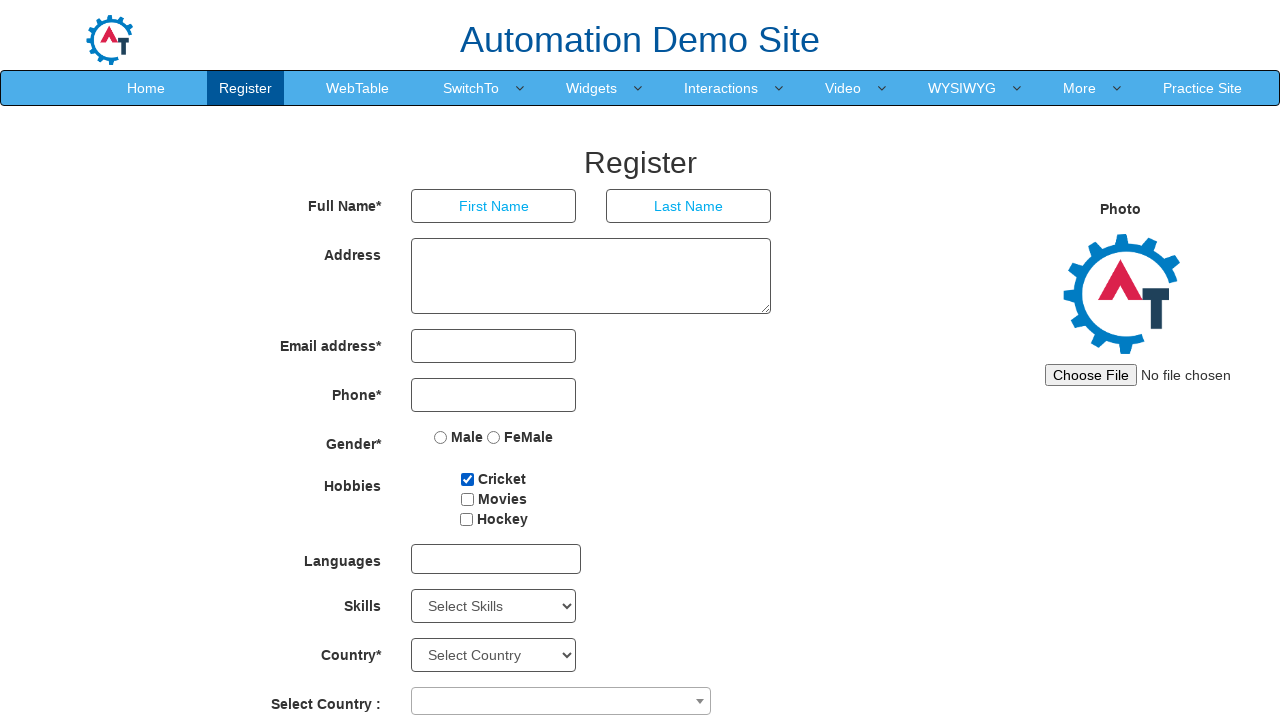

Waited for checkbox #checkbox2 to load
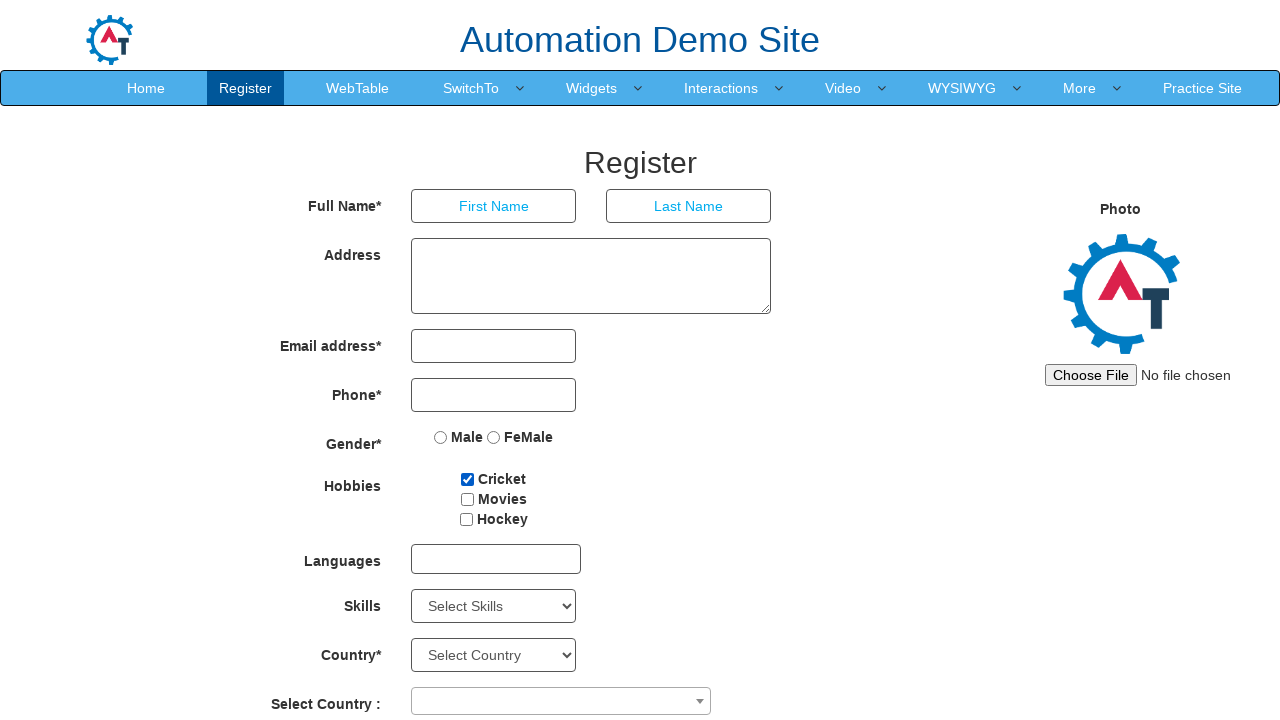

Clicked checkbox #checkbox2
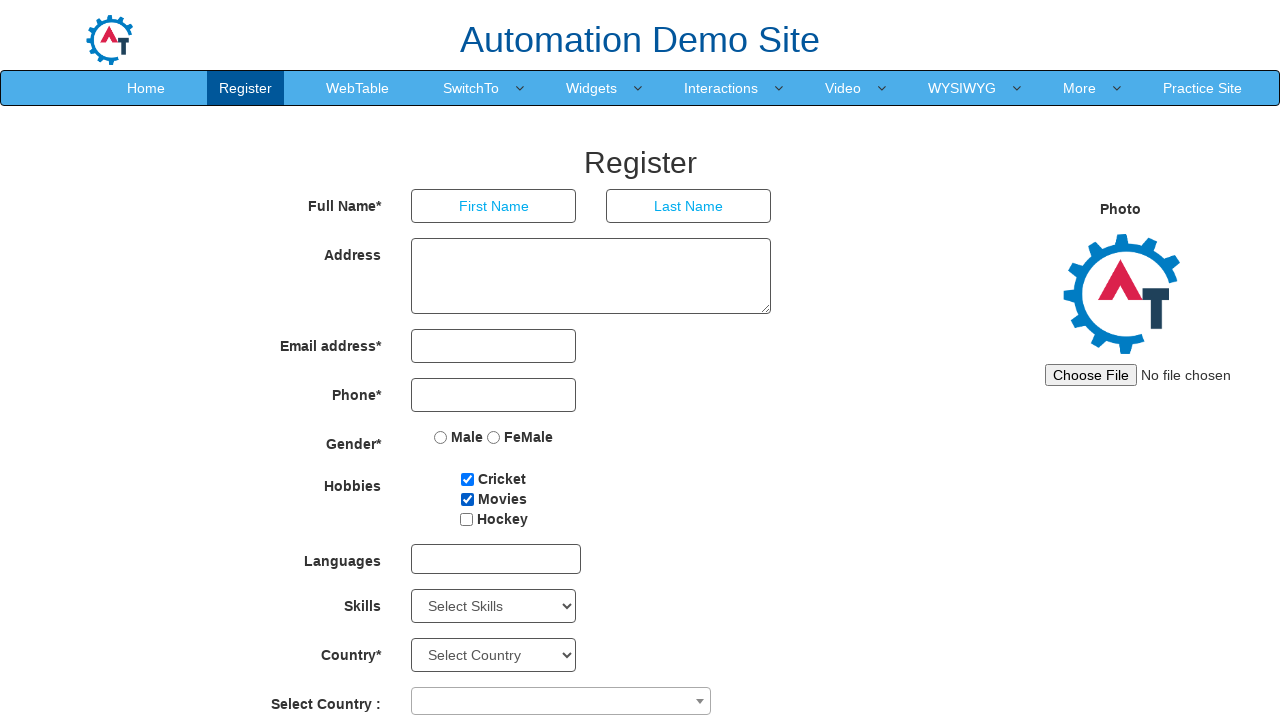

Waited for checkbox #checkbox3 to load
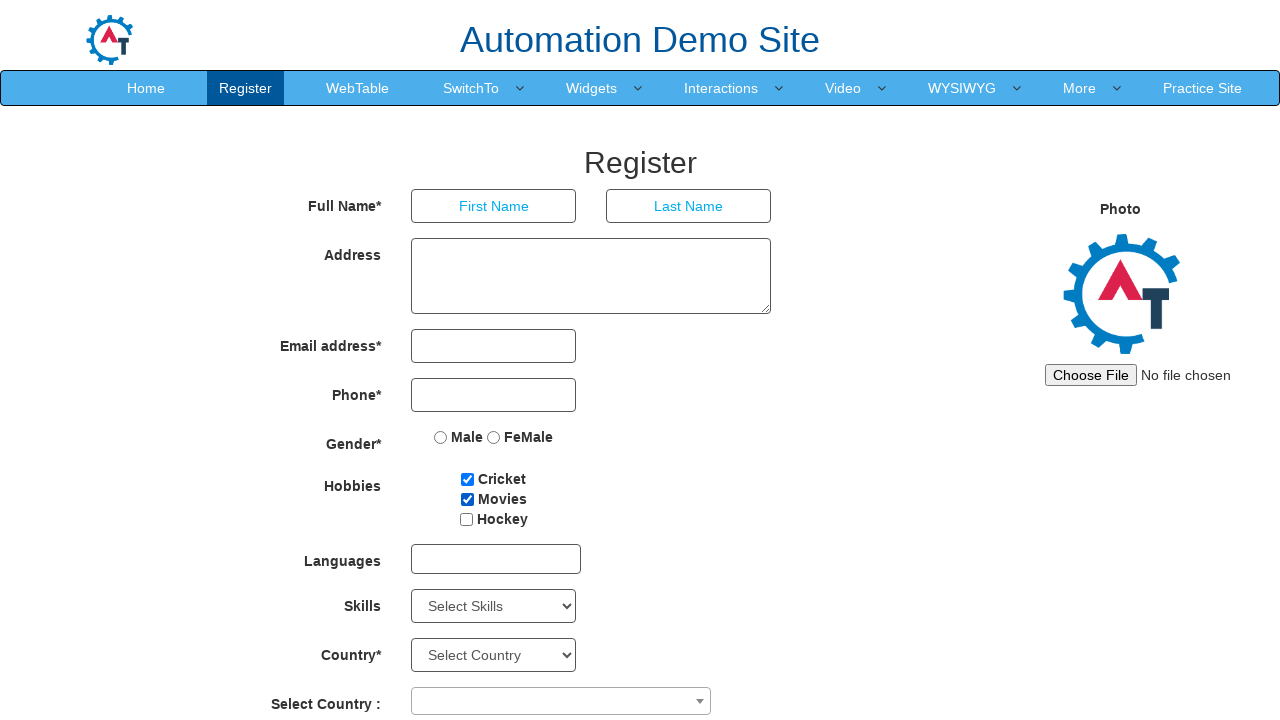

Clicked checkbox #checkbox3
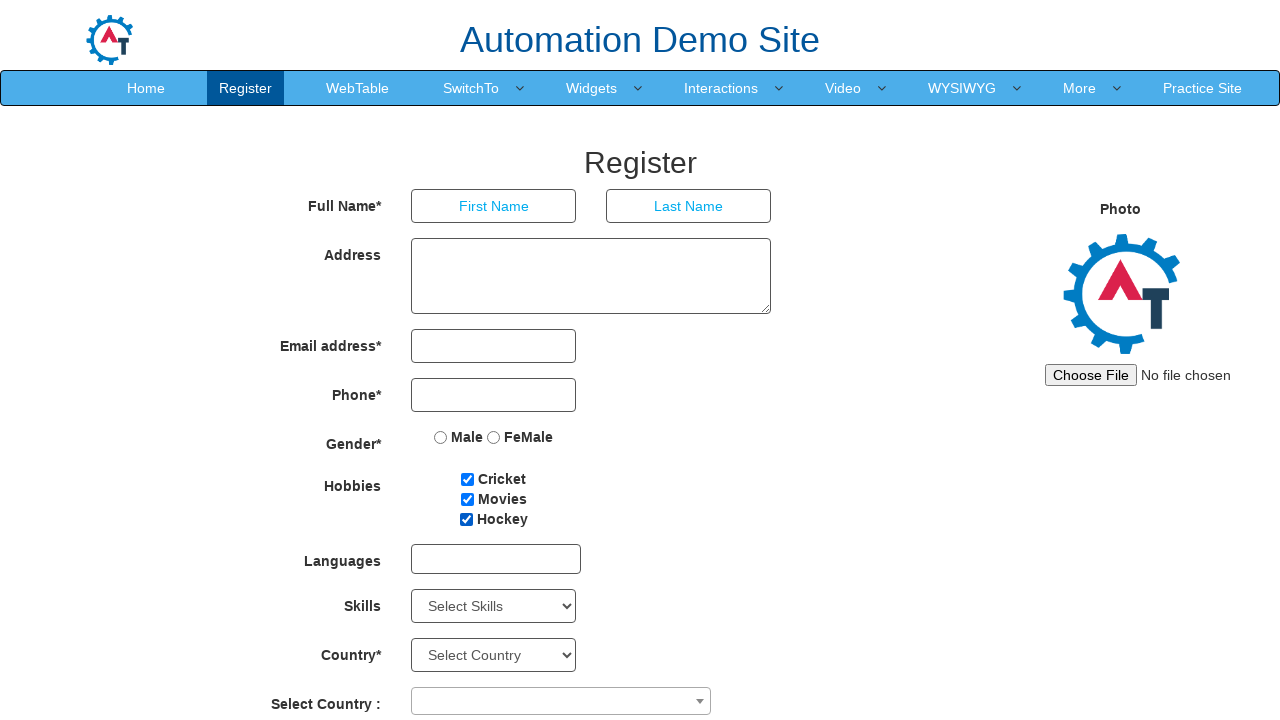

Located the third checkbox for verification
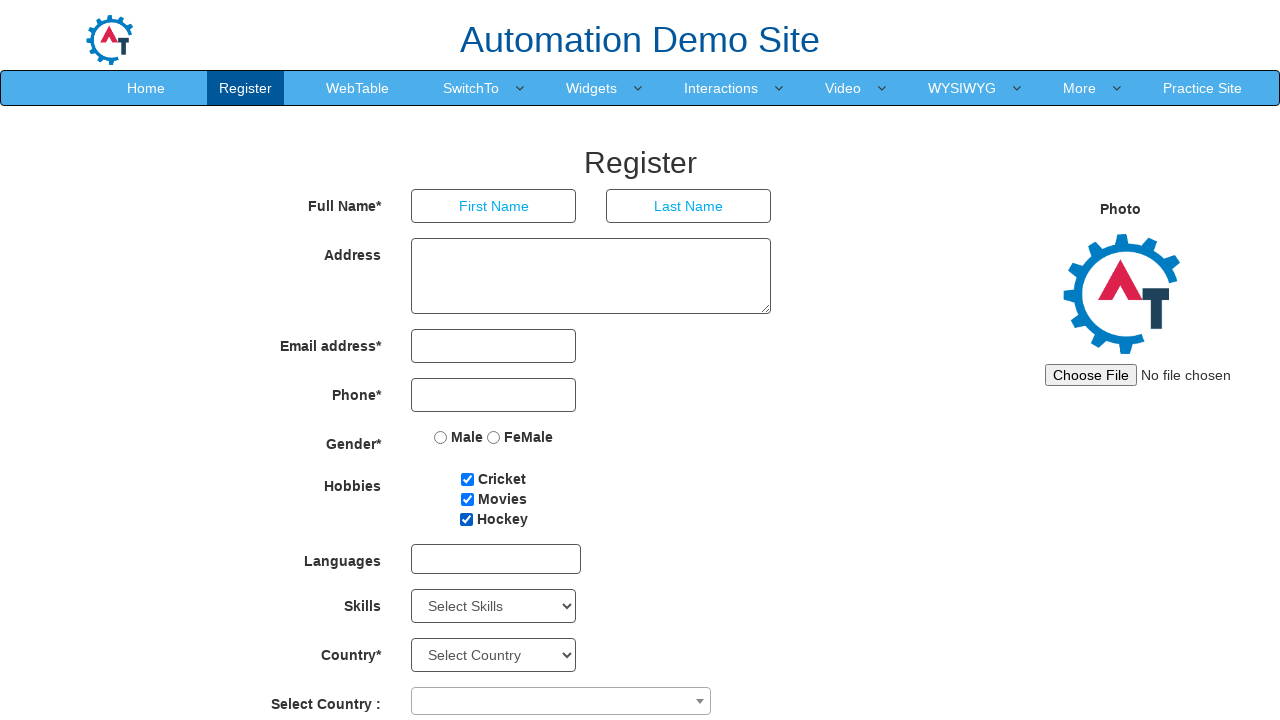

Verified that checkbox #checkbox3 is checked
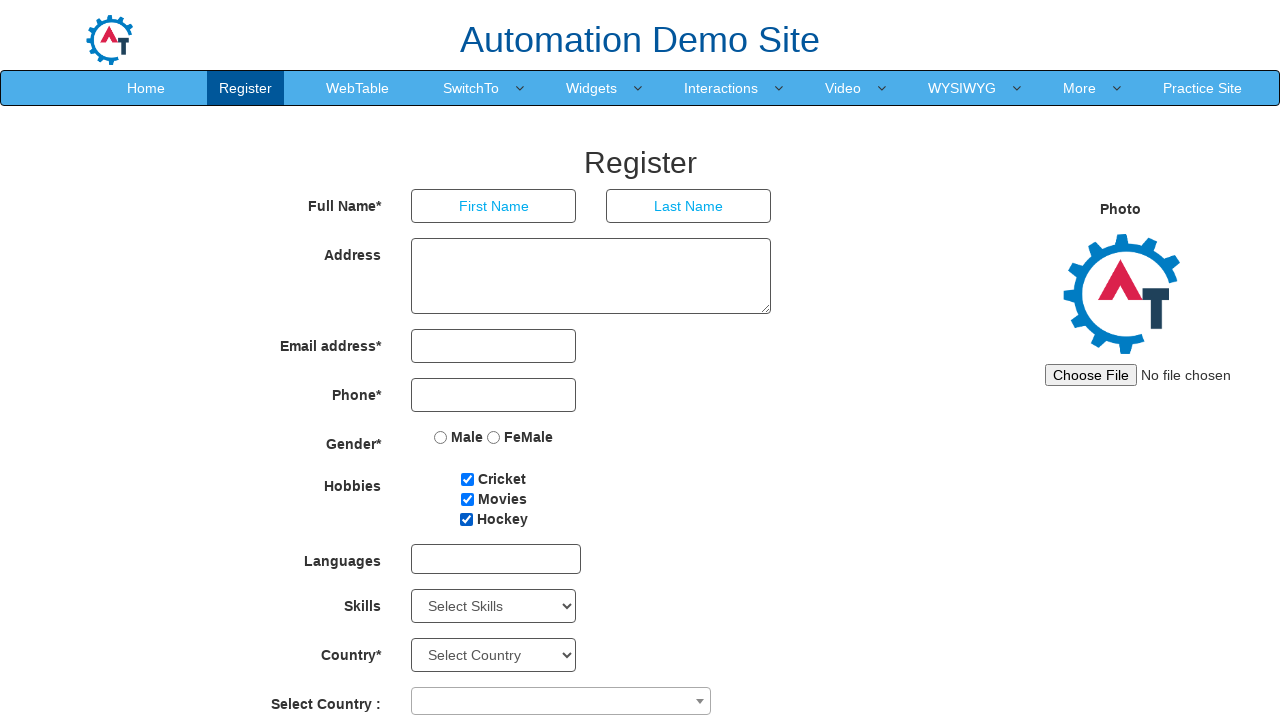

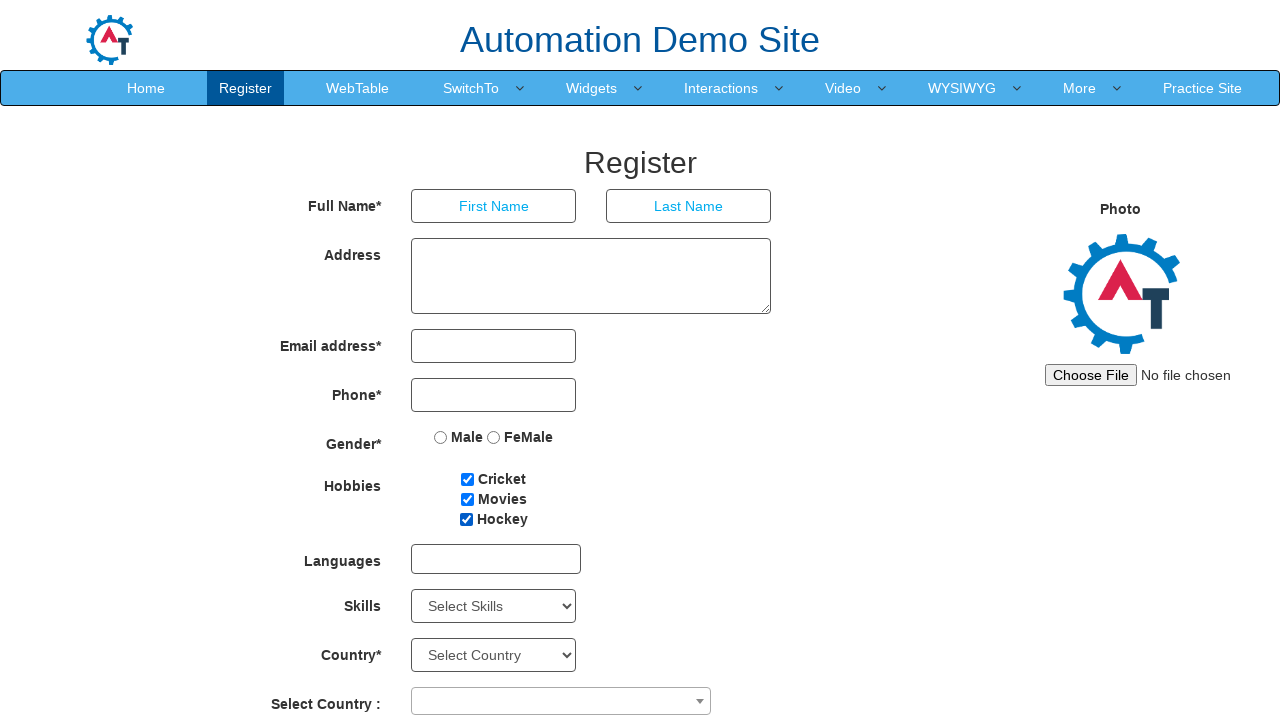